Tests that toggle and label are hidden when editing a todo item

Starting URL: https://demo.playwright.dev/todomvc

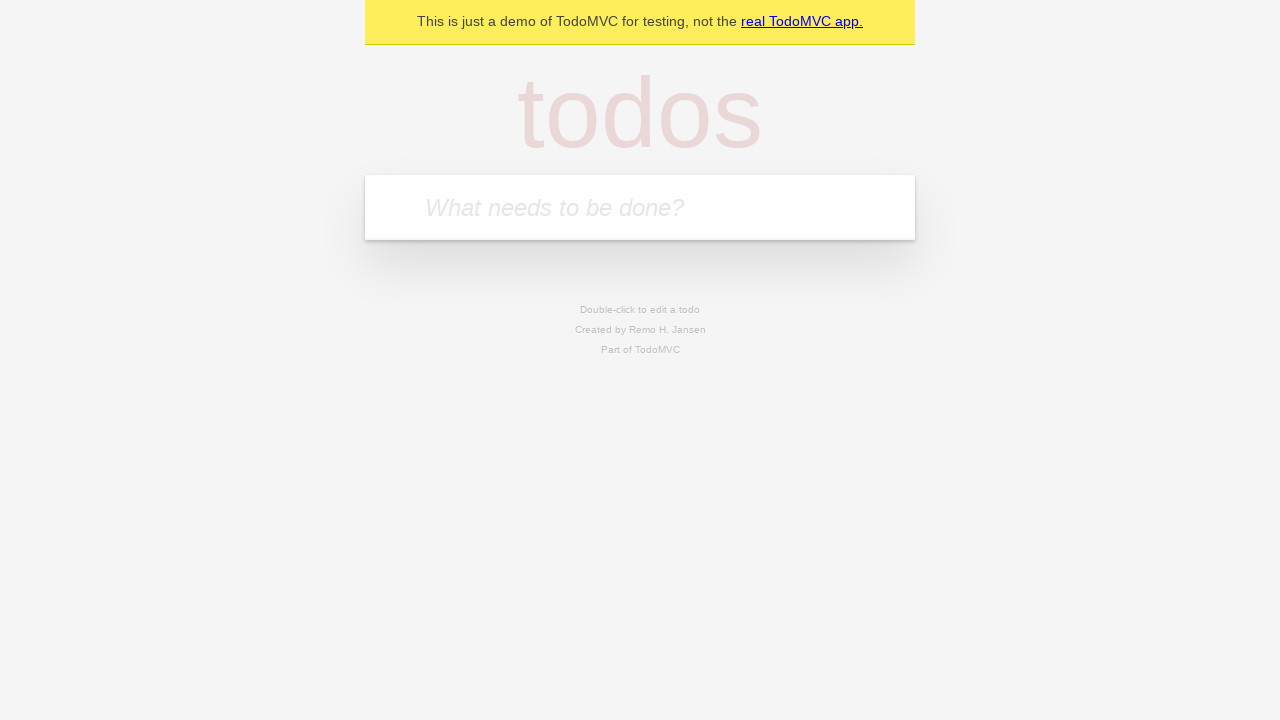

Filled new todo input with 'buy some cheese' on .new-todo
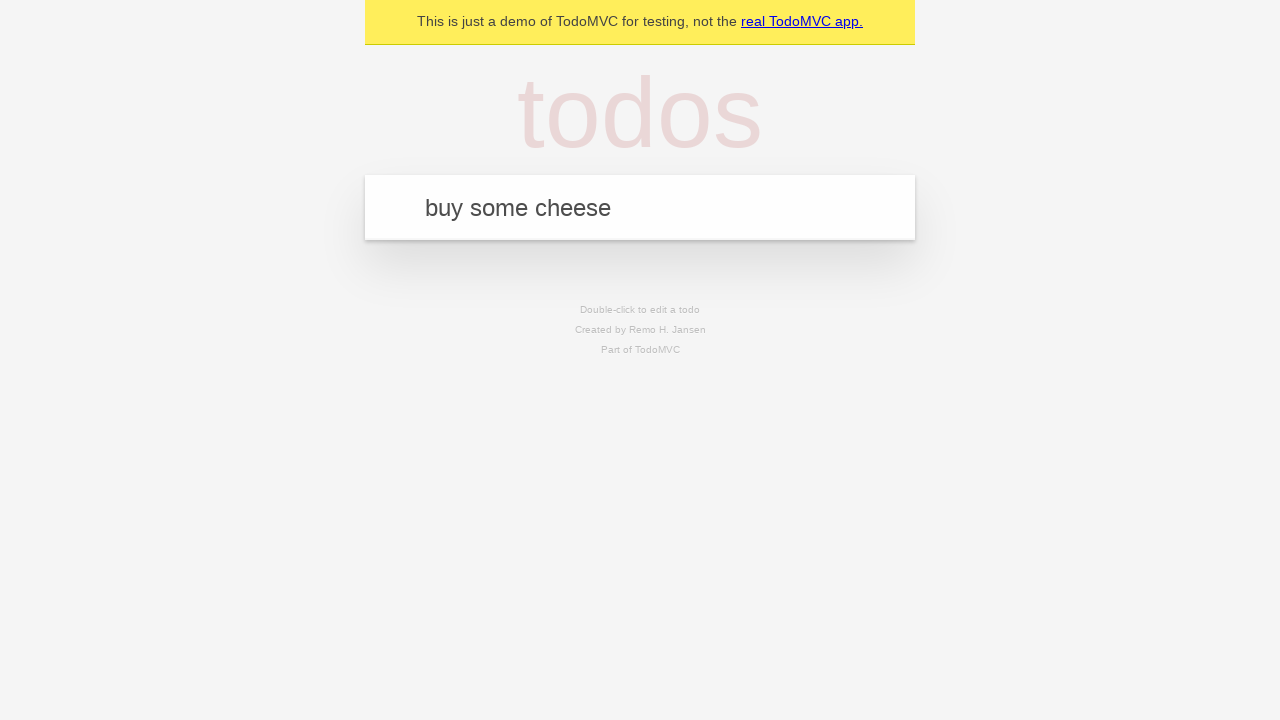

Pressed Enter to create first todo on .new-todo
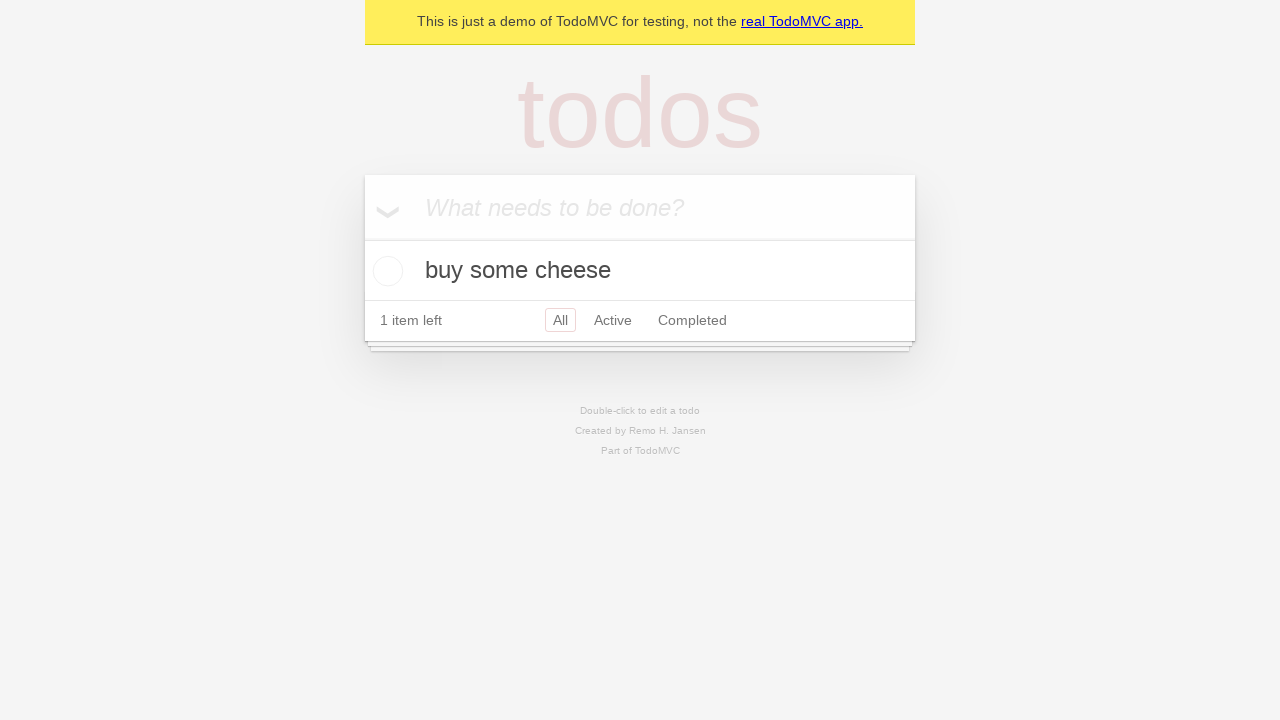

Filled new todo input with 'feed the cat' on .new-todo
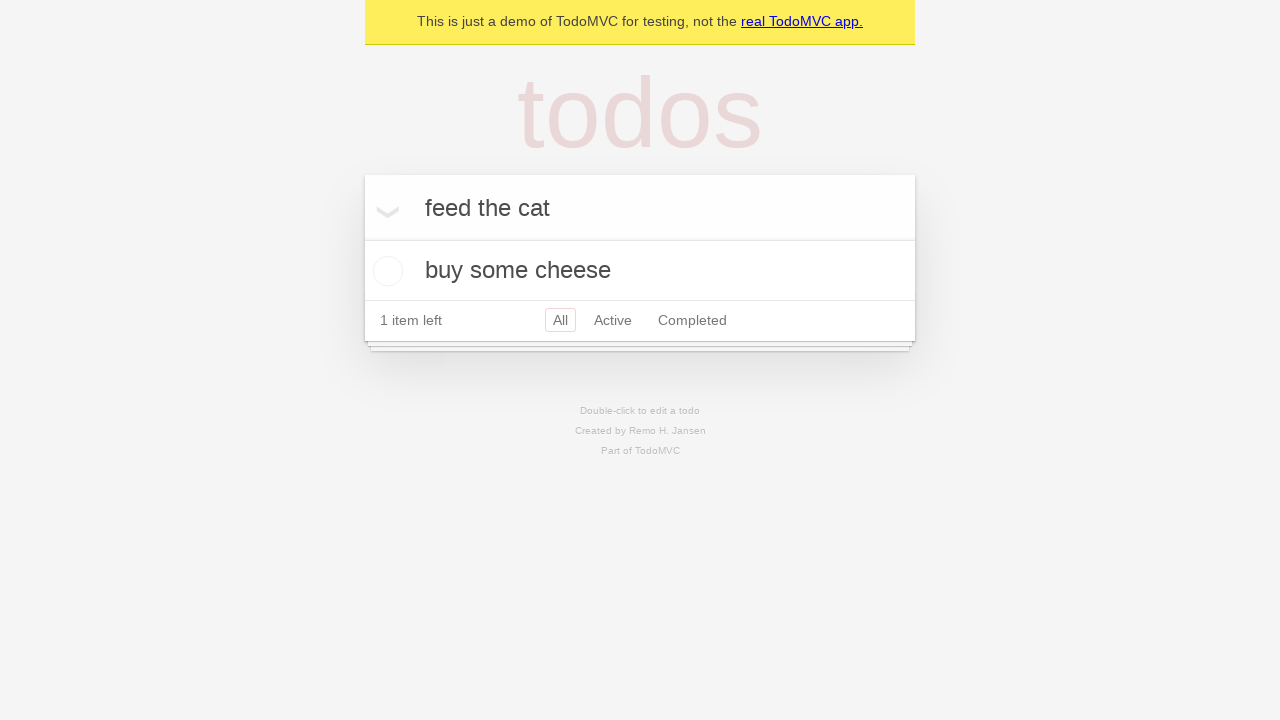

Pressed Enter to create second todo on .new-todo
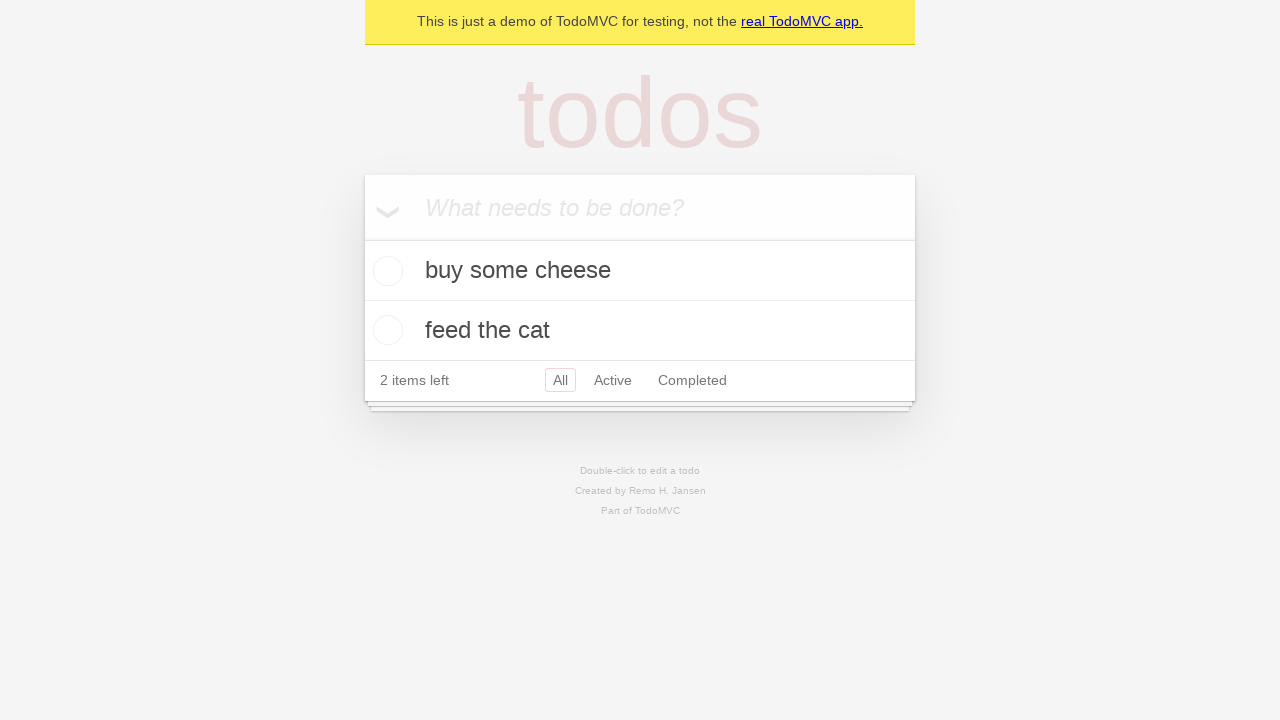

Filled new todo input with 'book a doctors appointment' on .new-todo
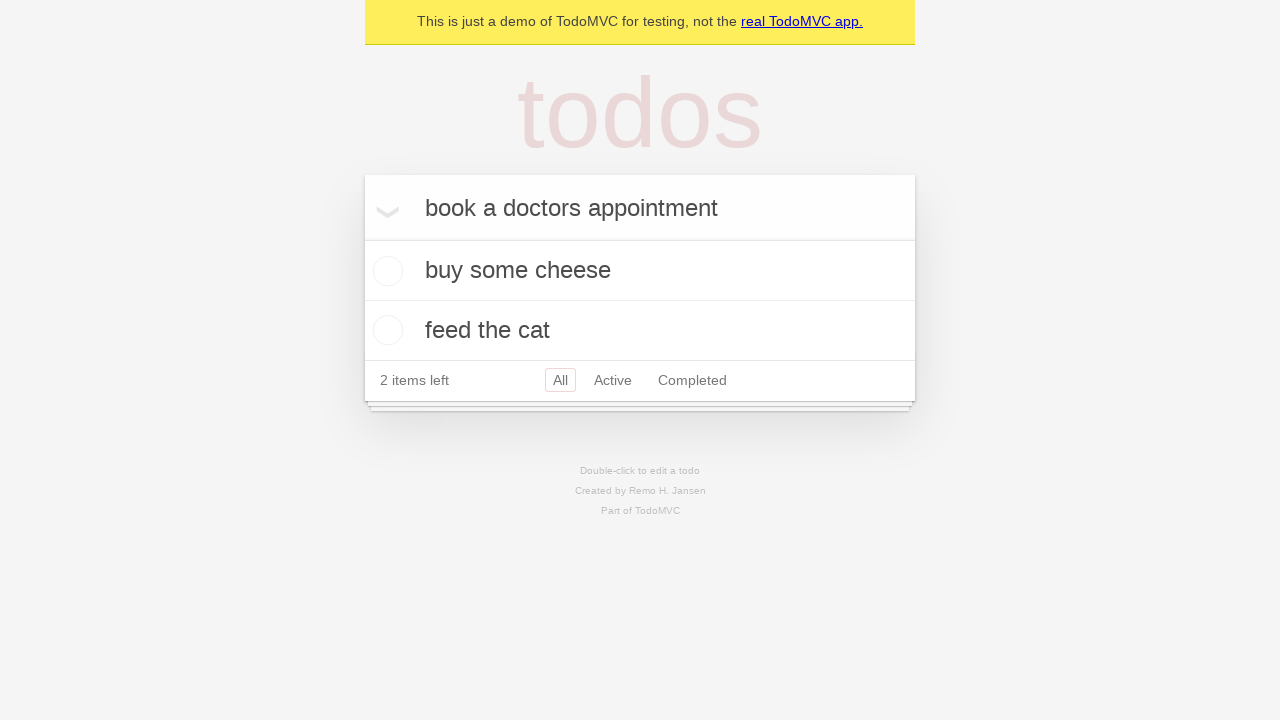

Pressed Enter to create third todo on .new-todo
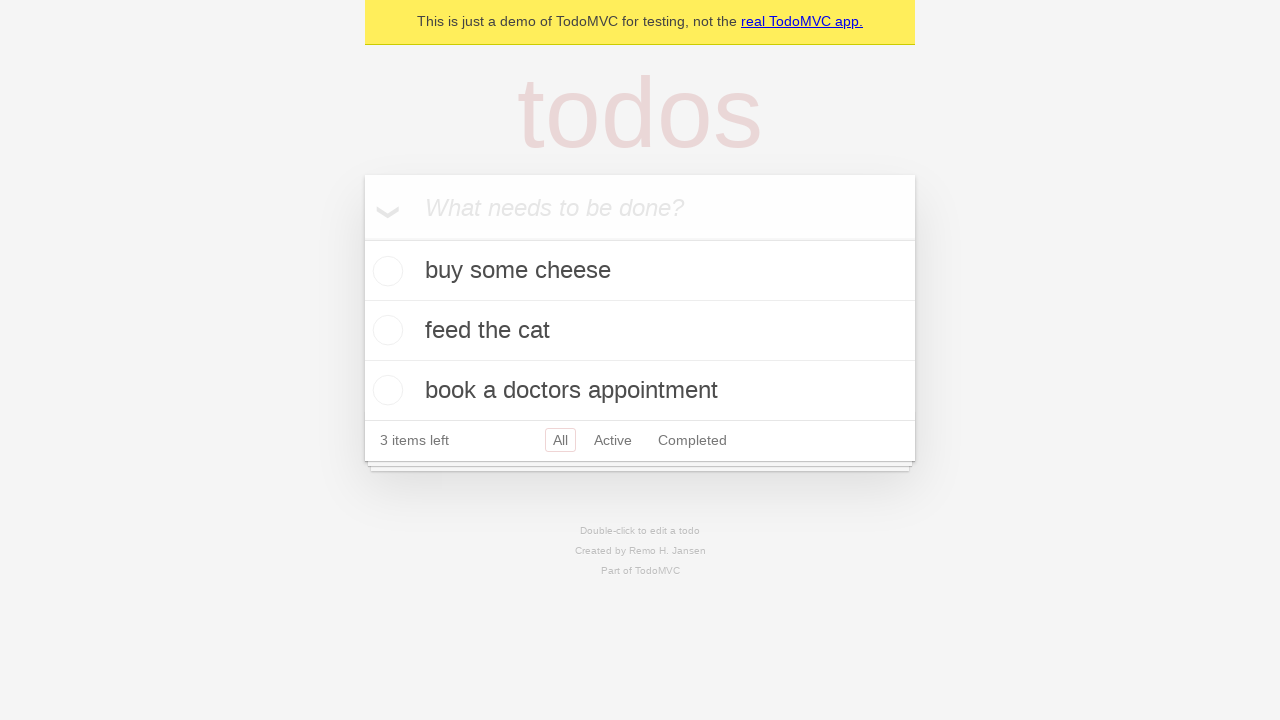

All three todo items loaded
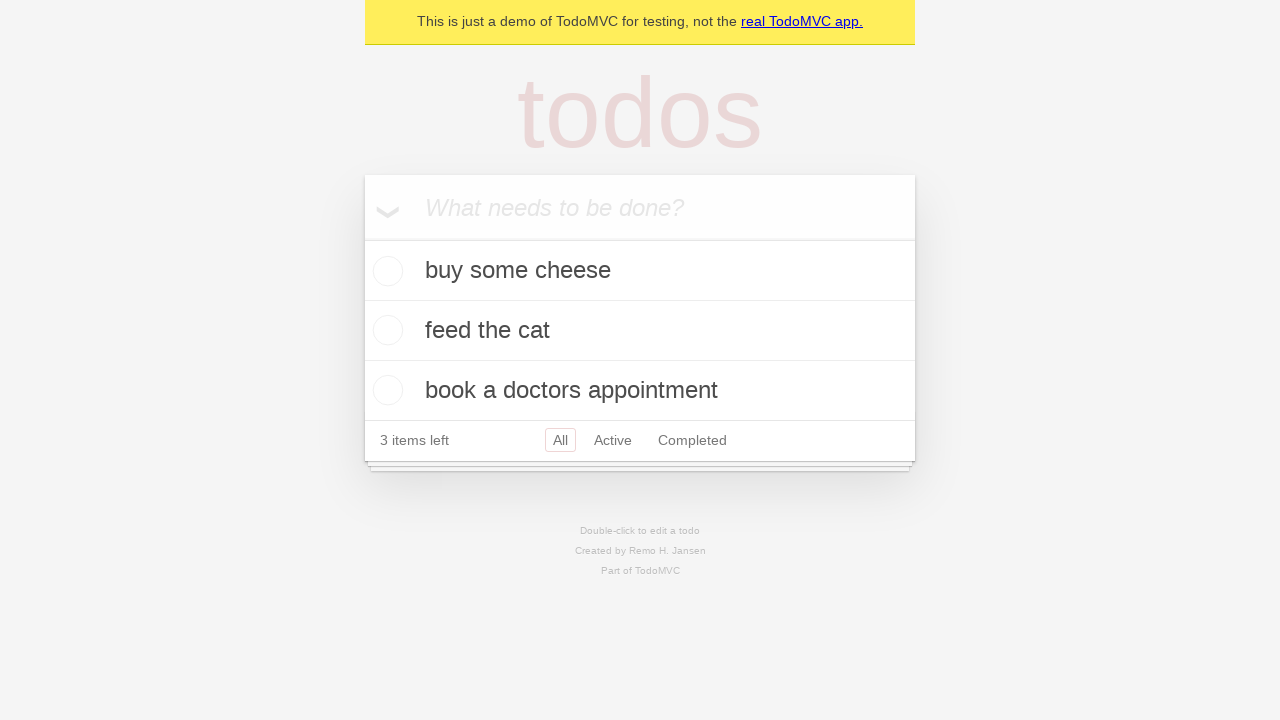

Located second todo item
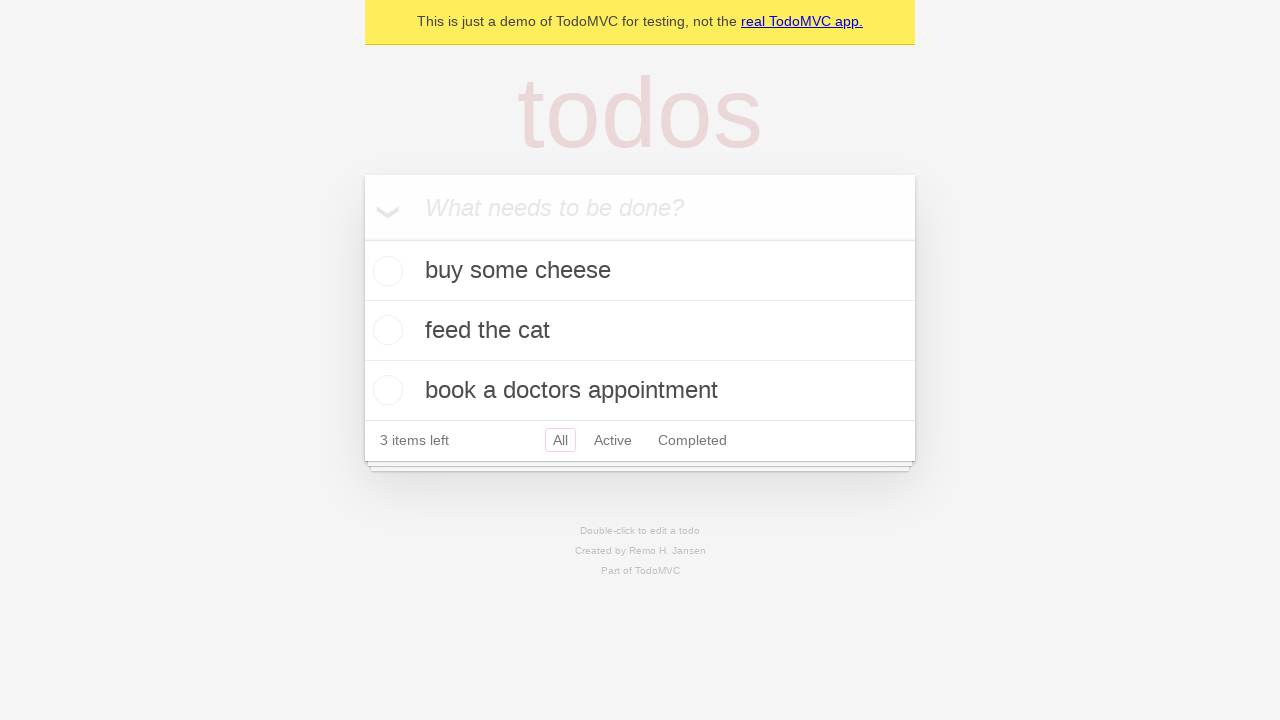

Double-clicked second todo item to enter edit mode at (640, 331) on .todo-list li >> nth=1
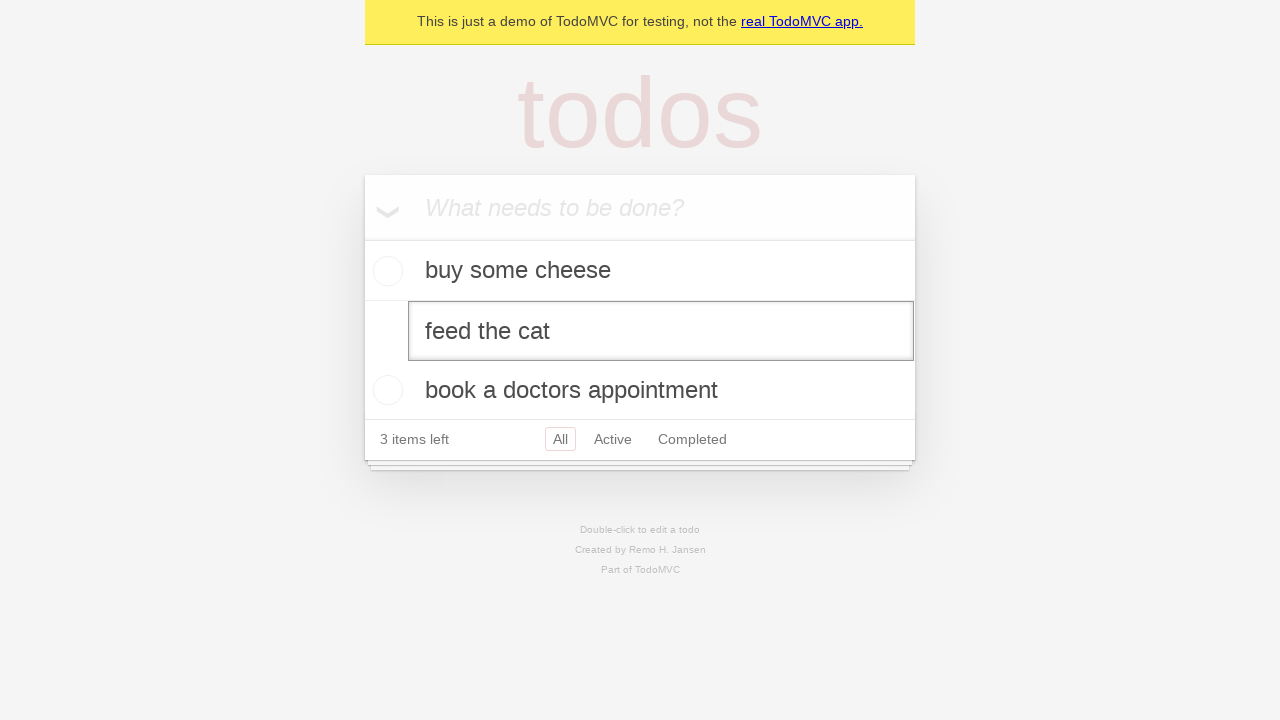

Todo item entered edit mode and toggle and label are hidden
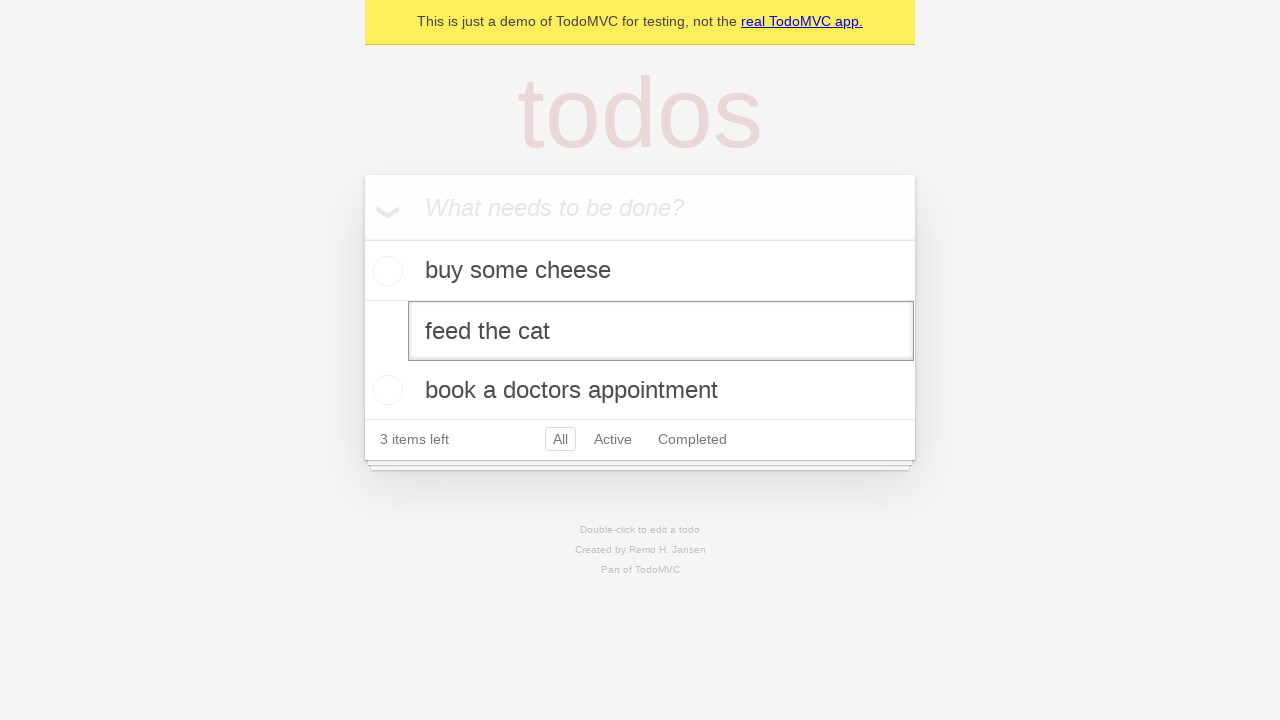

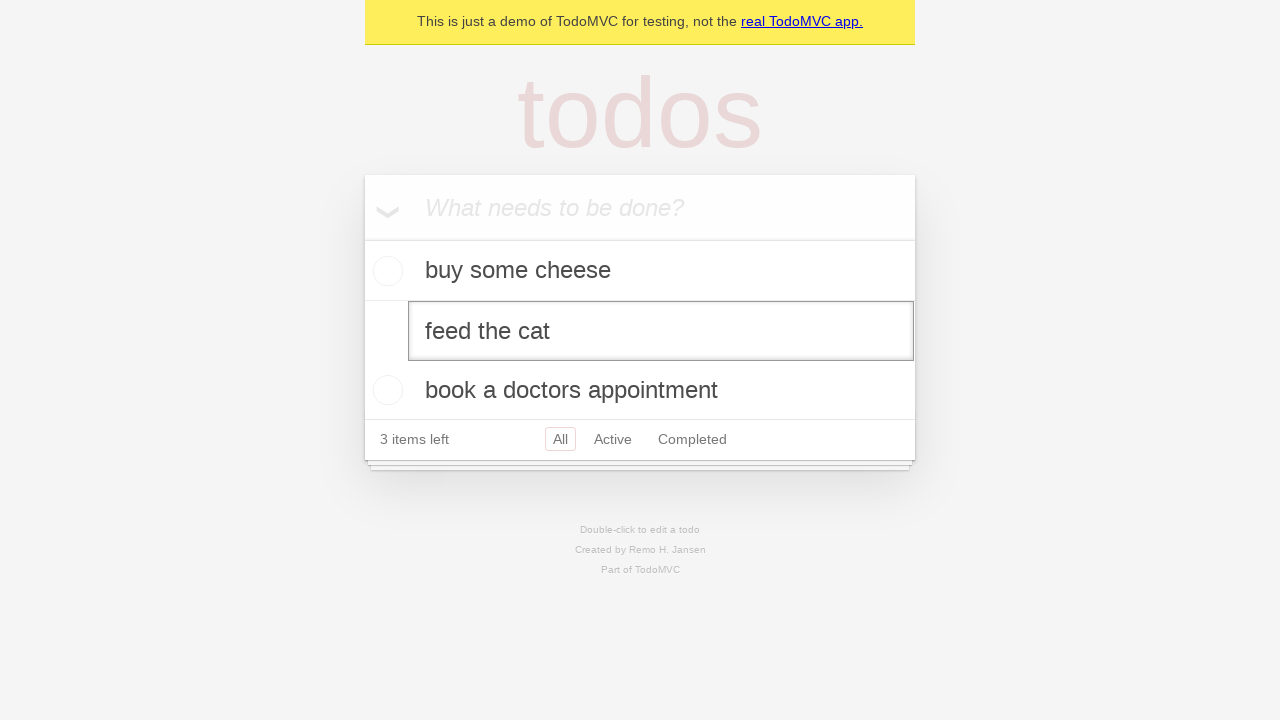